Verifies that the signup form element is displayed on the page

Starting URL: http://automationexercise.com

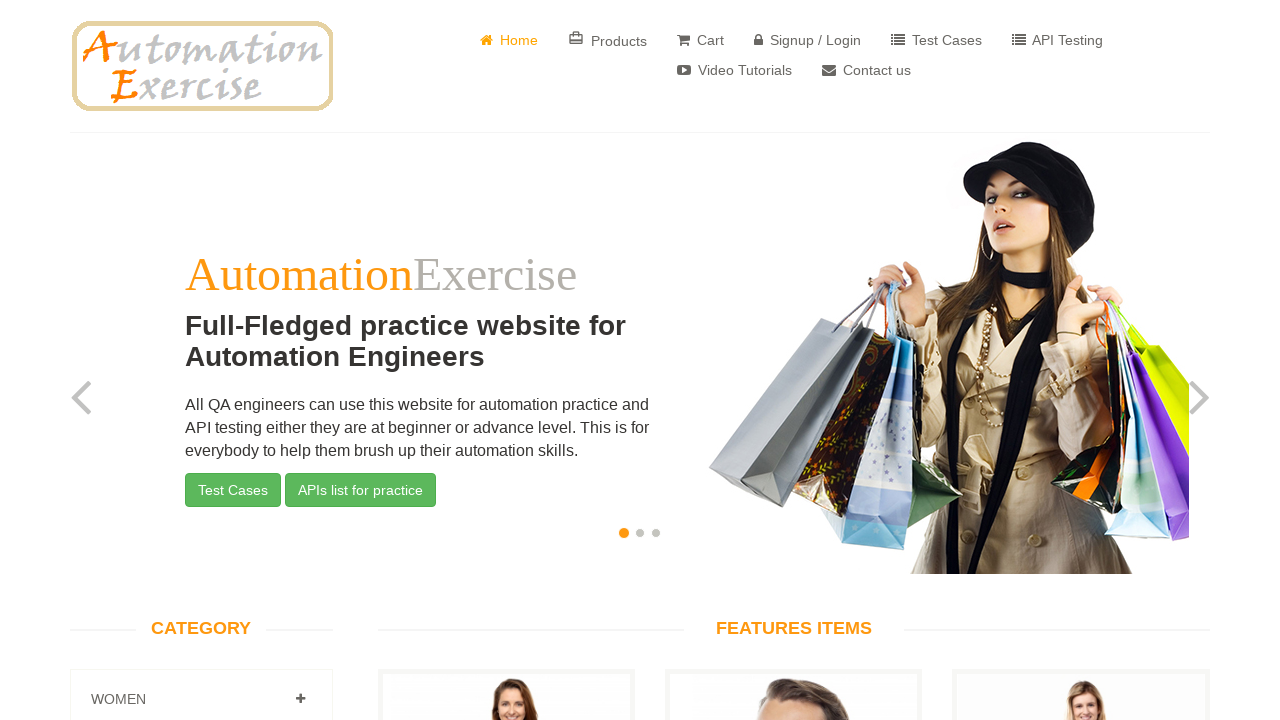

Clicked login link to navigate to signup/login page at (808, 40) on a[href='/login']
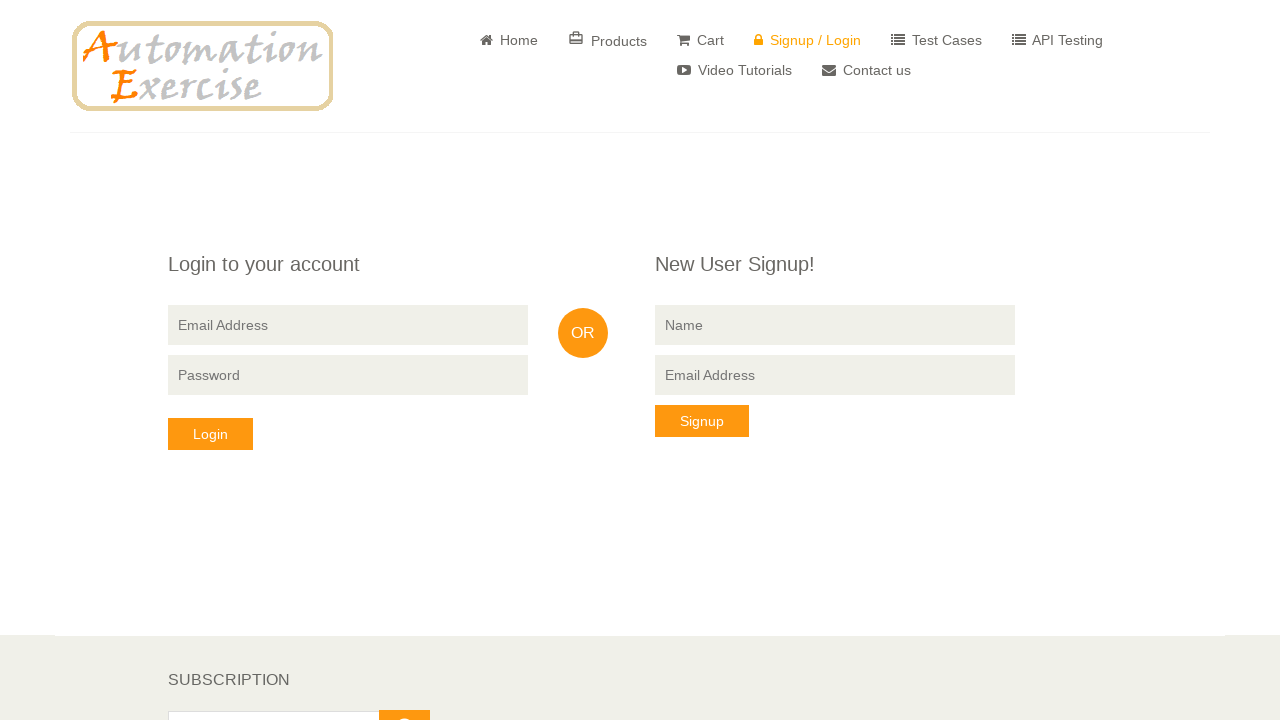

Located signup form element
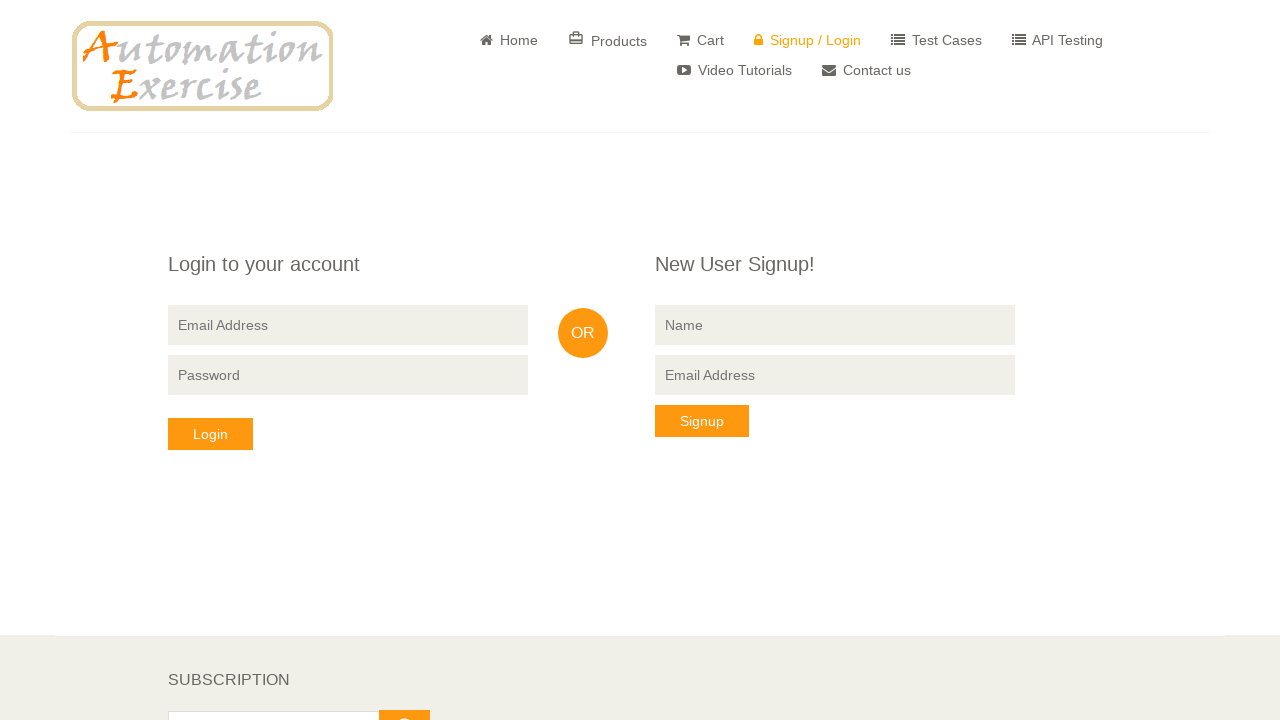

Waited for signup form to become visible
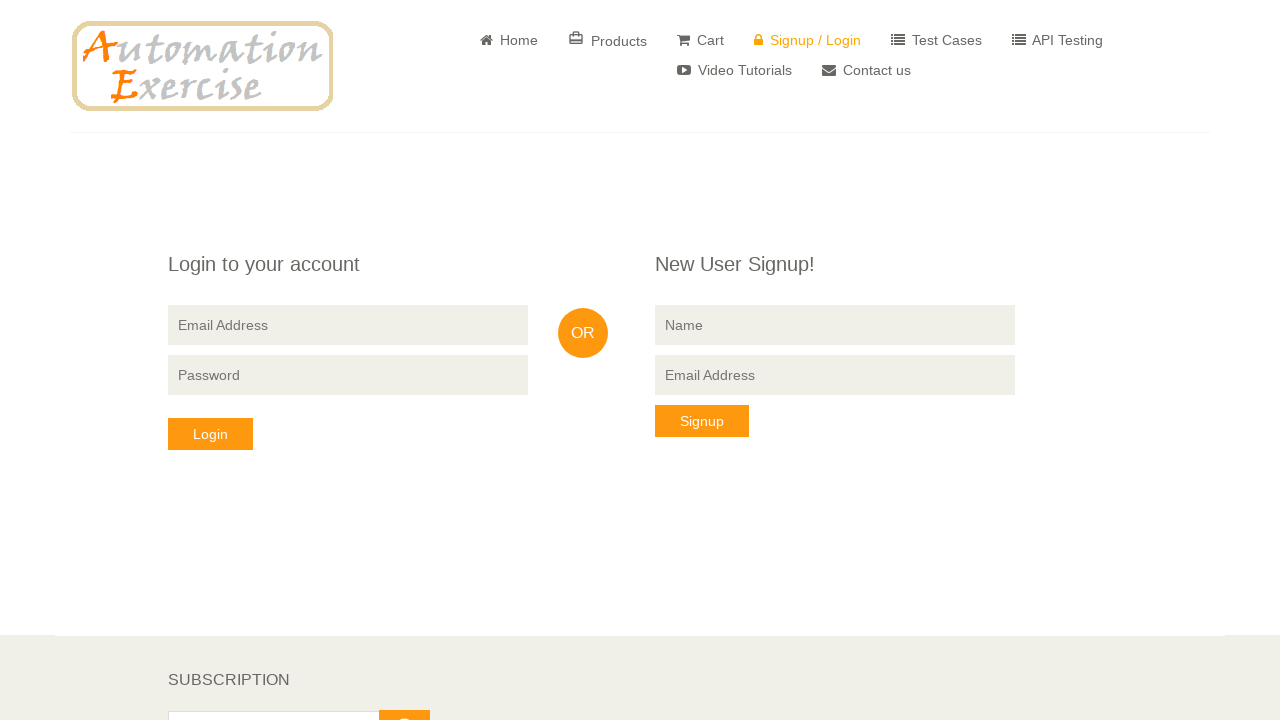

Verified signup form is displayed on the page
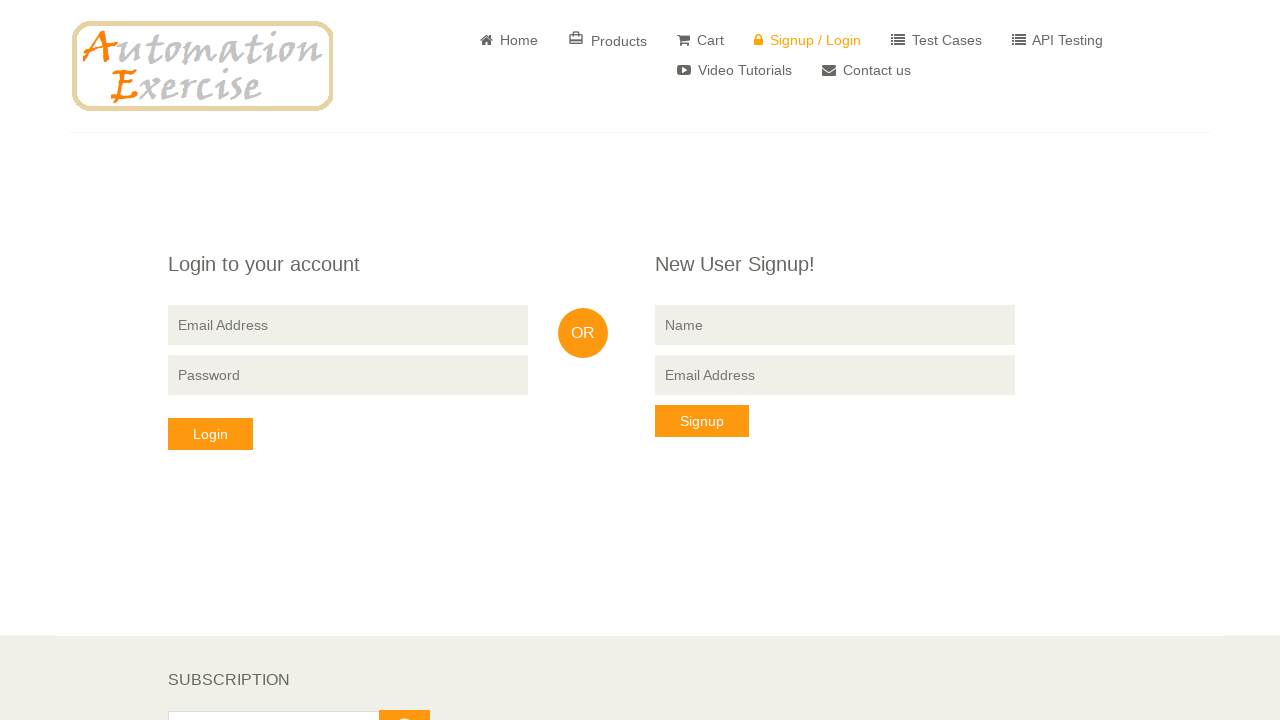

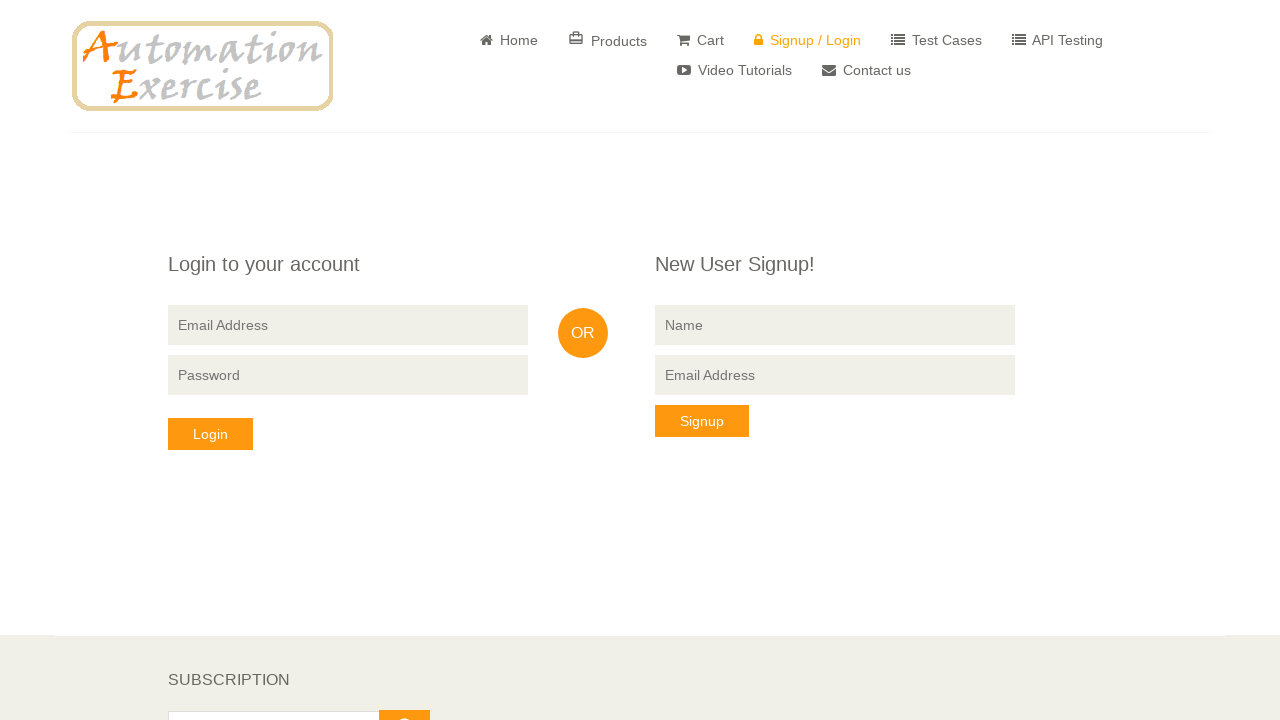